Navigates to Guru99 website, maximizes the browser window, and verifies the page title matches the expected value "Meet Guru99"

Starting URL: http://www.guru99.com/

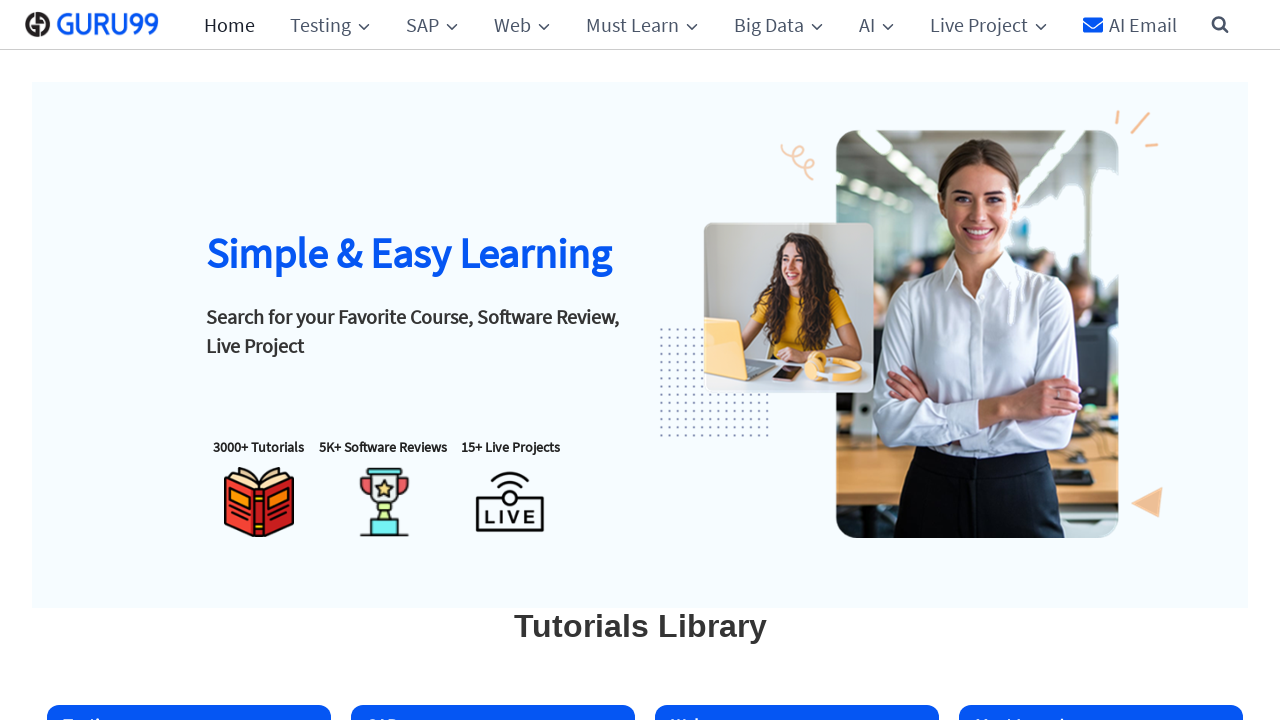

Set viewport size to 1920x1080 to maximize browser window
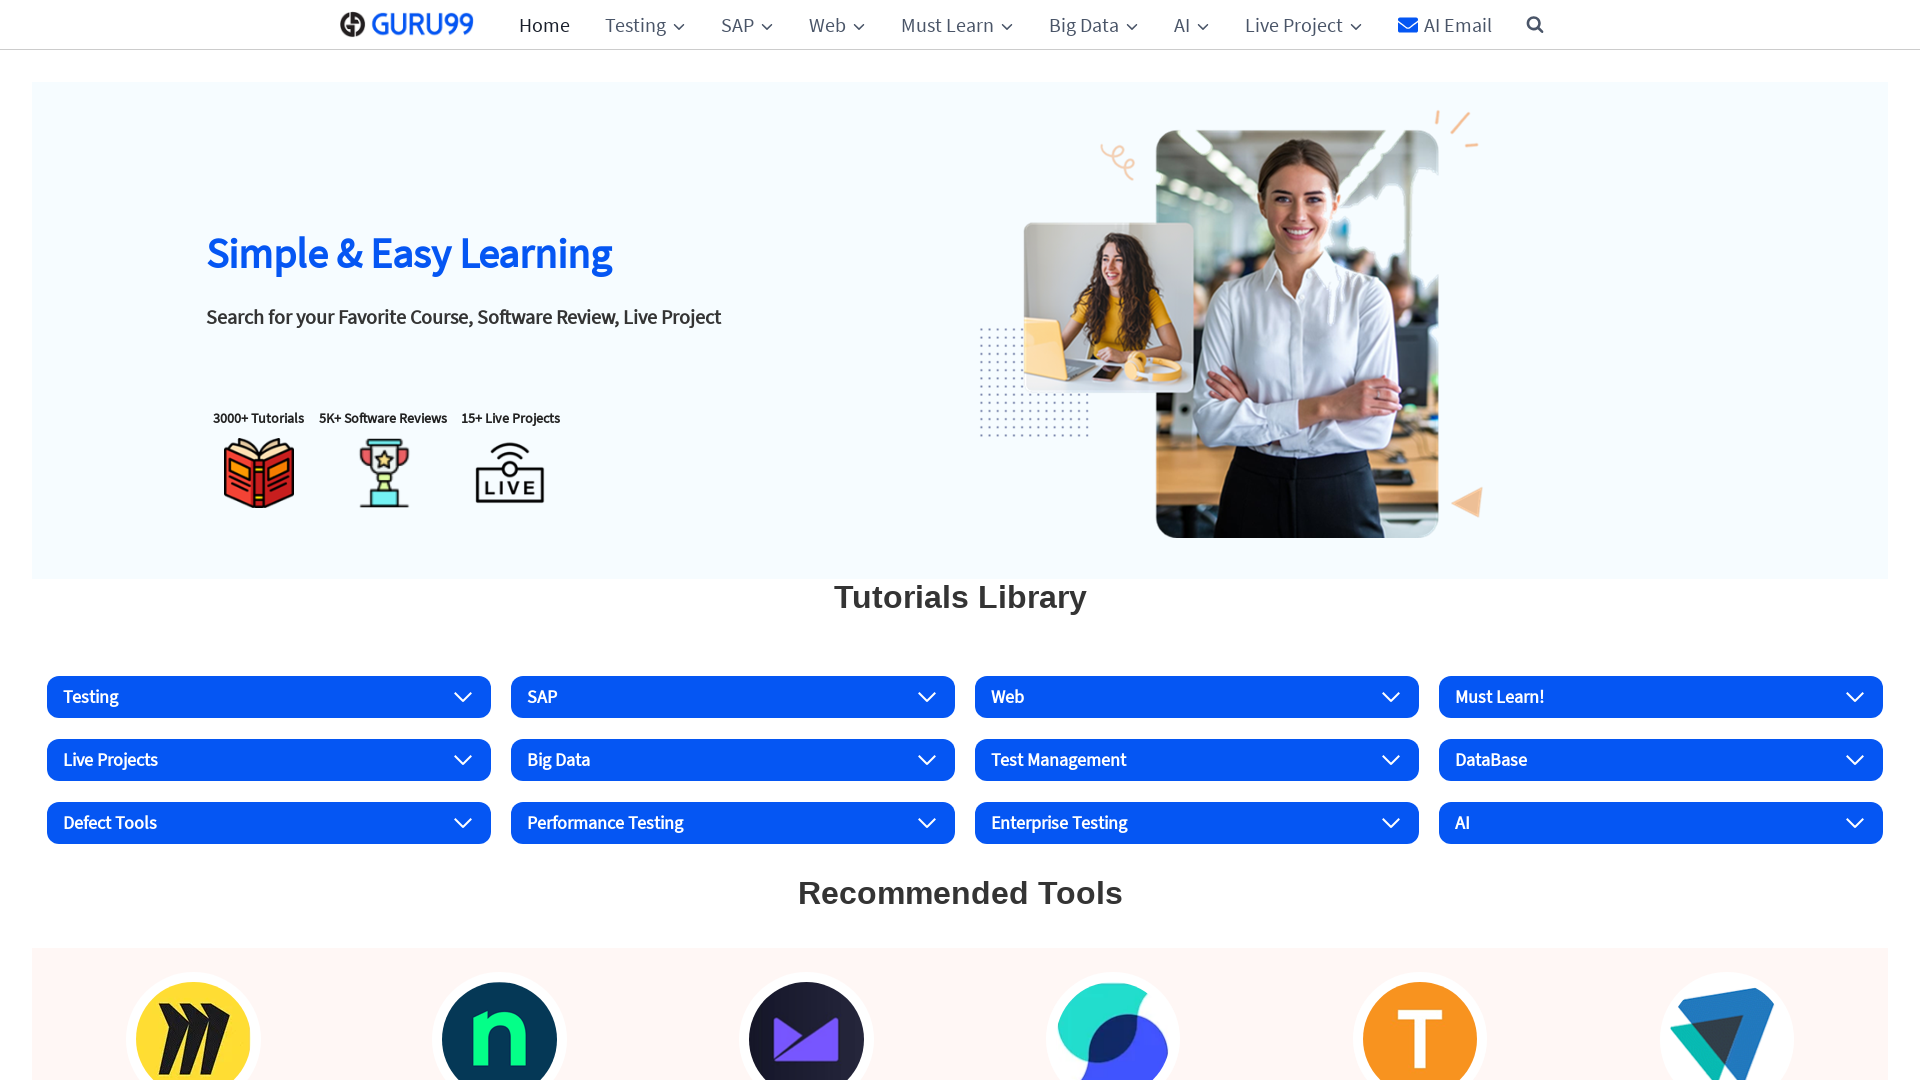

Retrieved page title
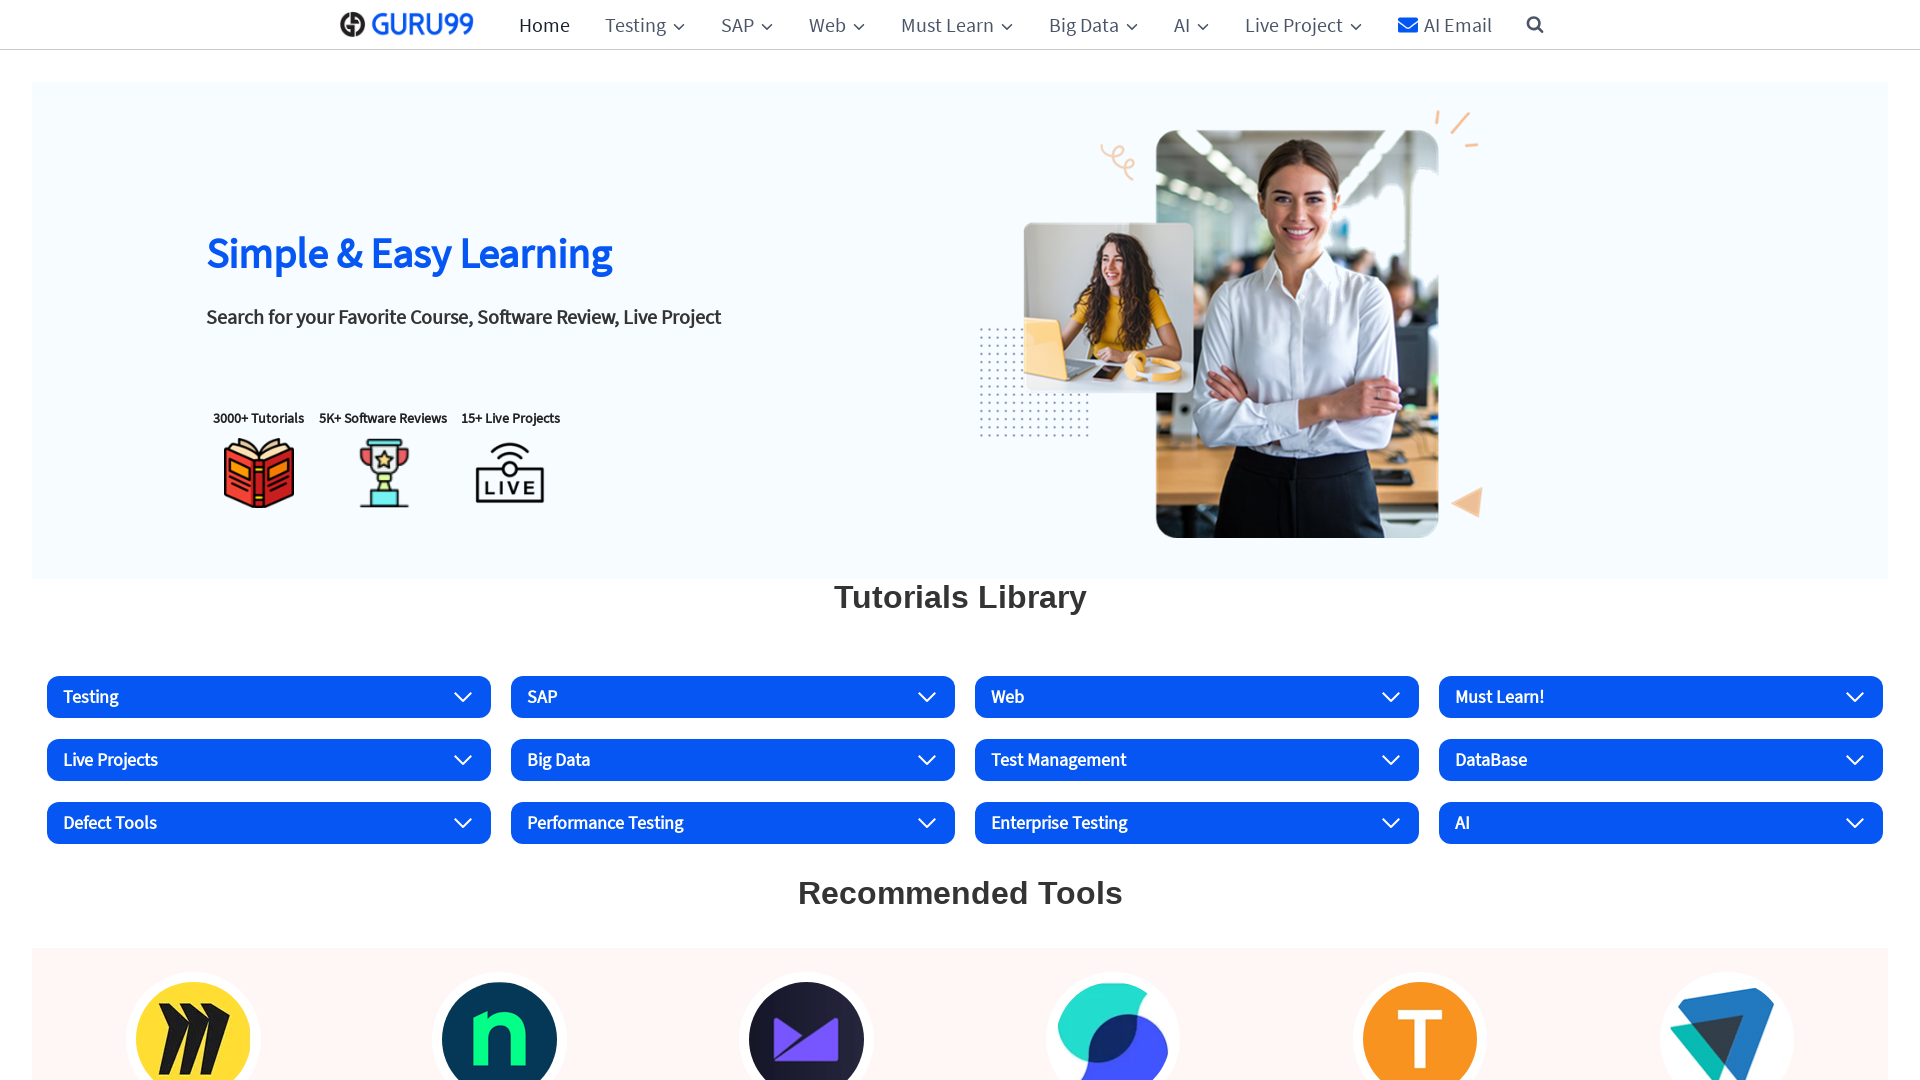

Set expected title to 'Meet Guru99'
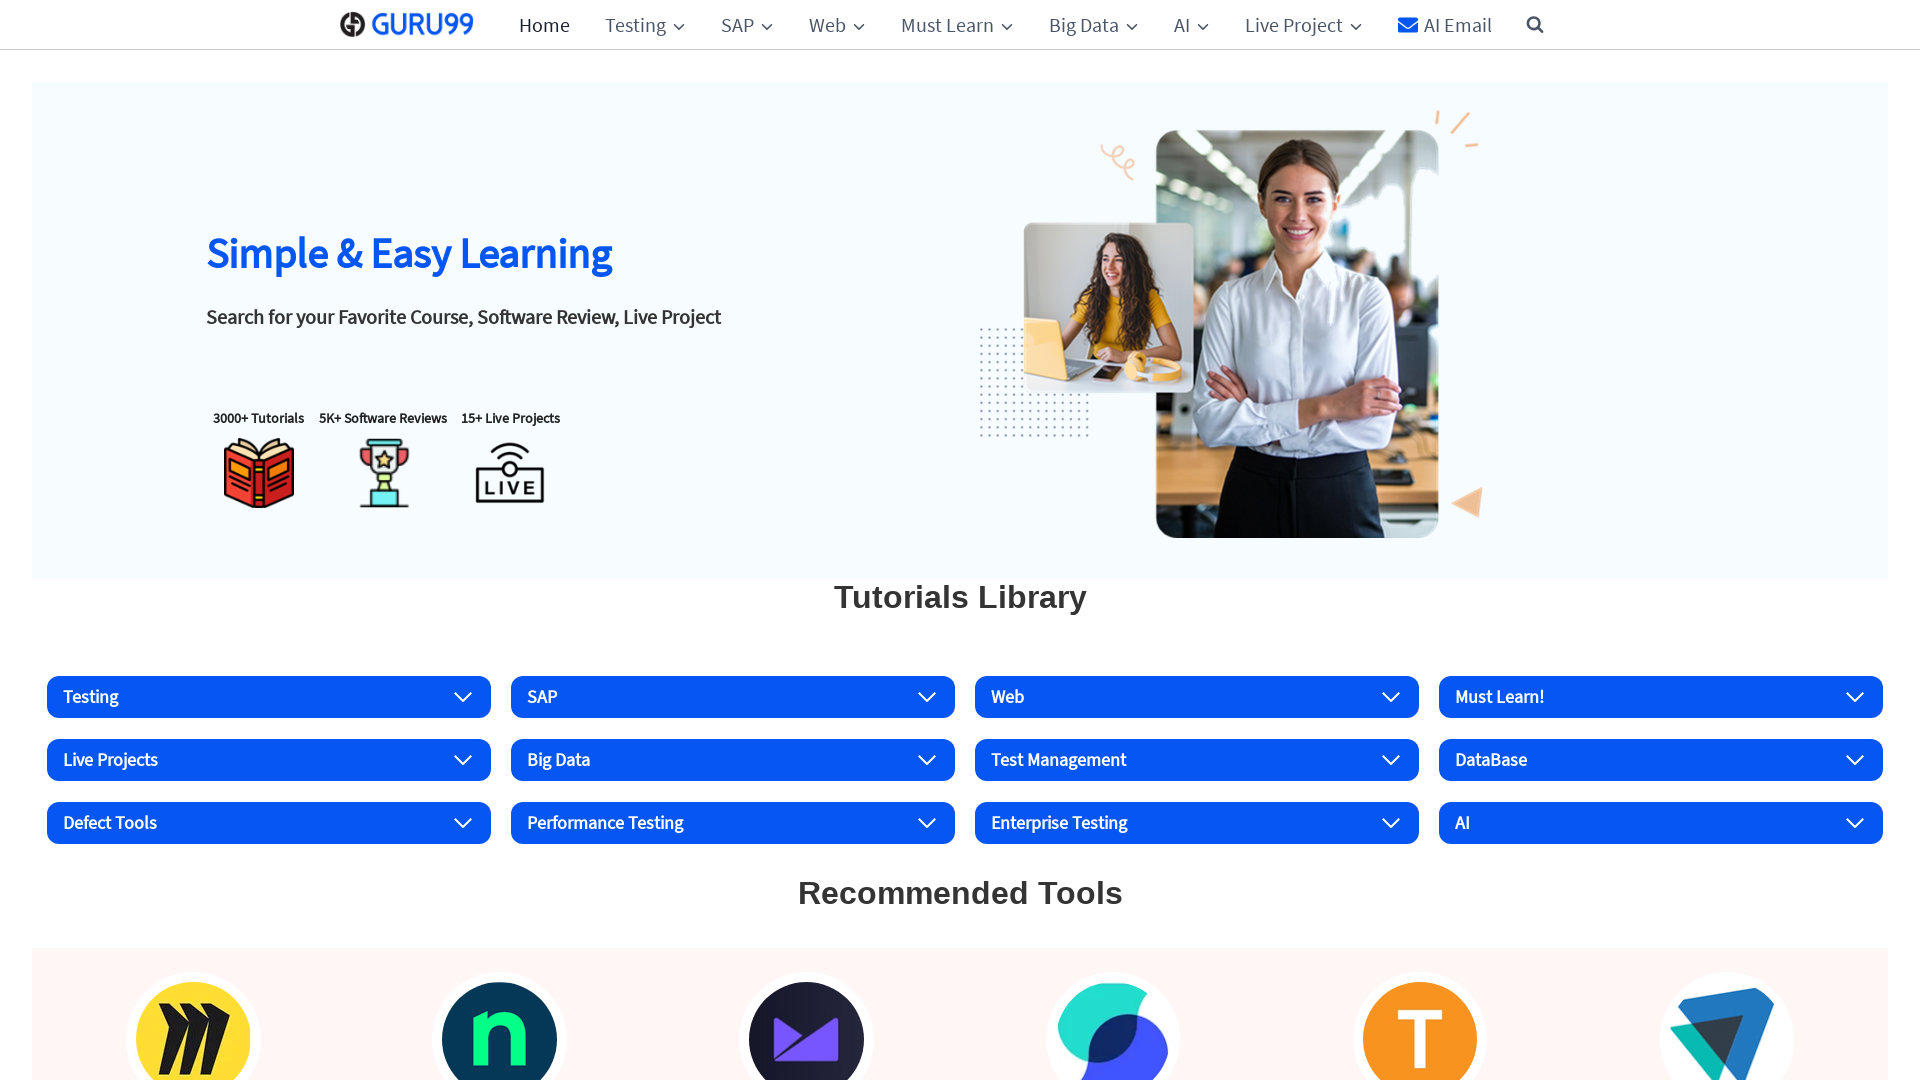

Page title verification failed - expected 'Meet Guru99' but got 'Guru99: Free Online Tutorials and Business Software Reviews'
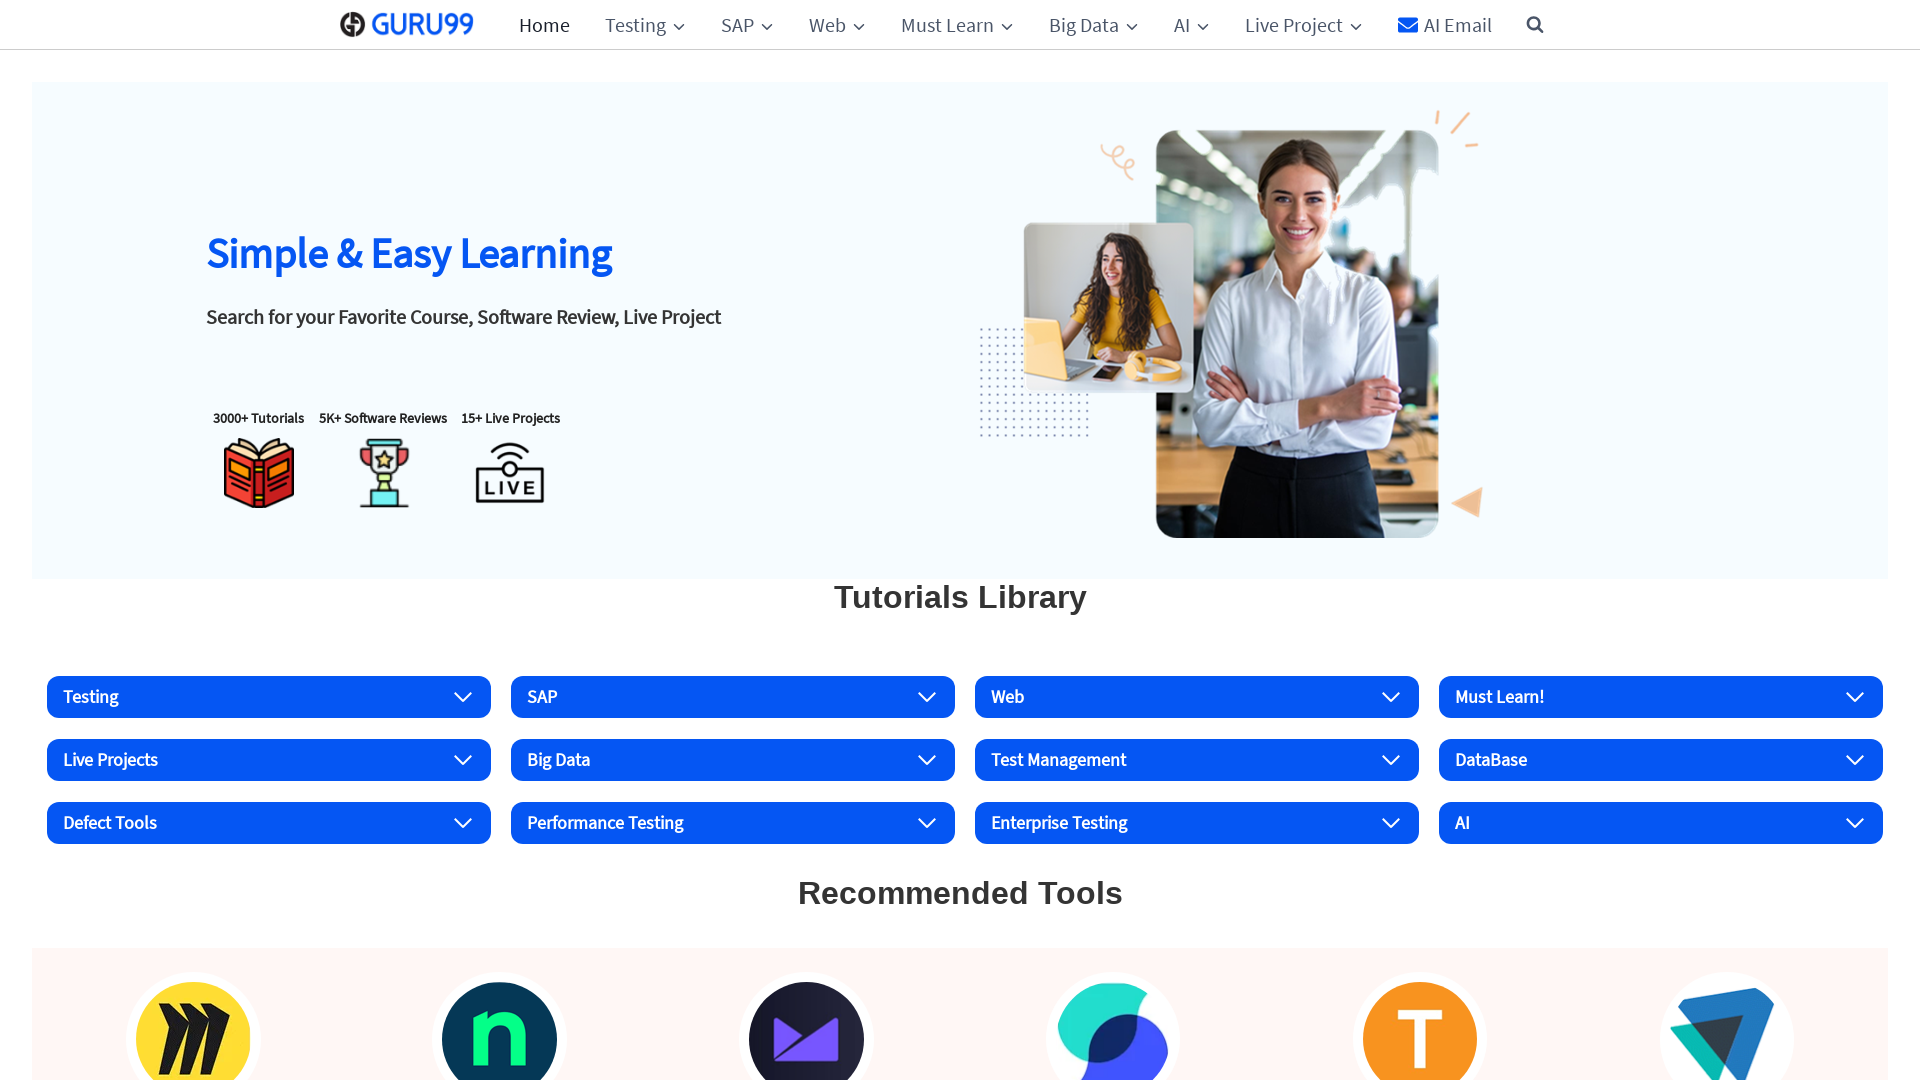

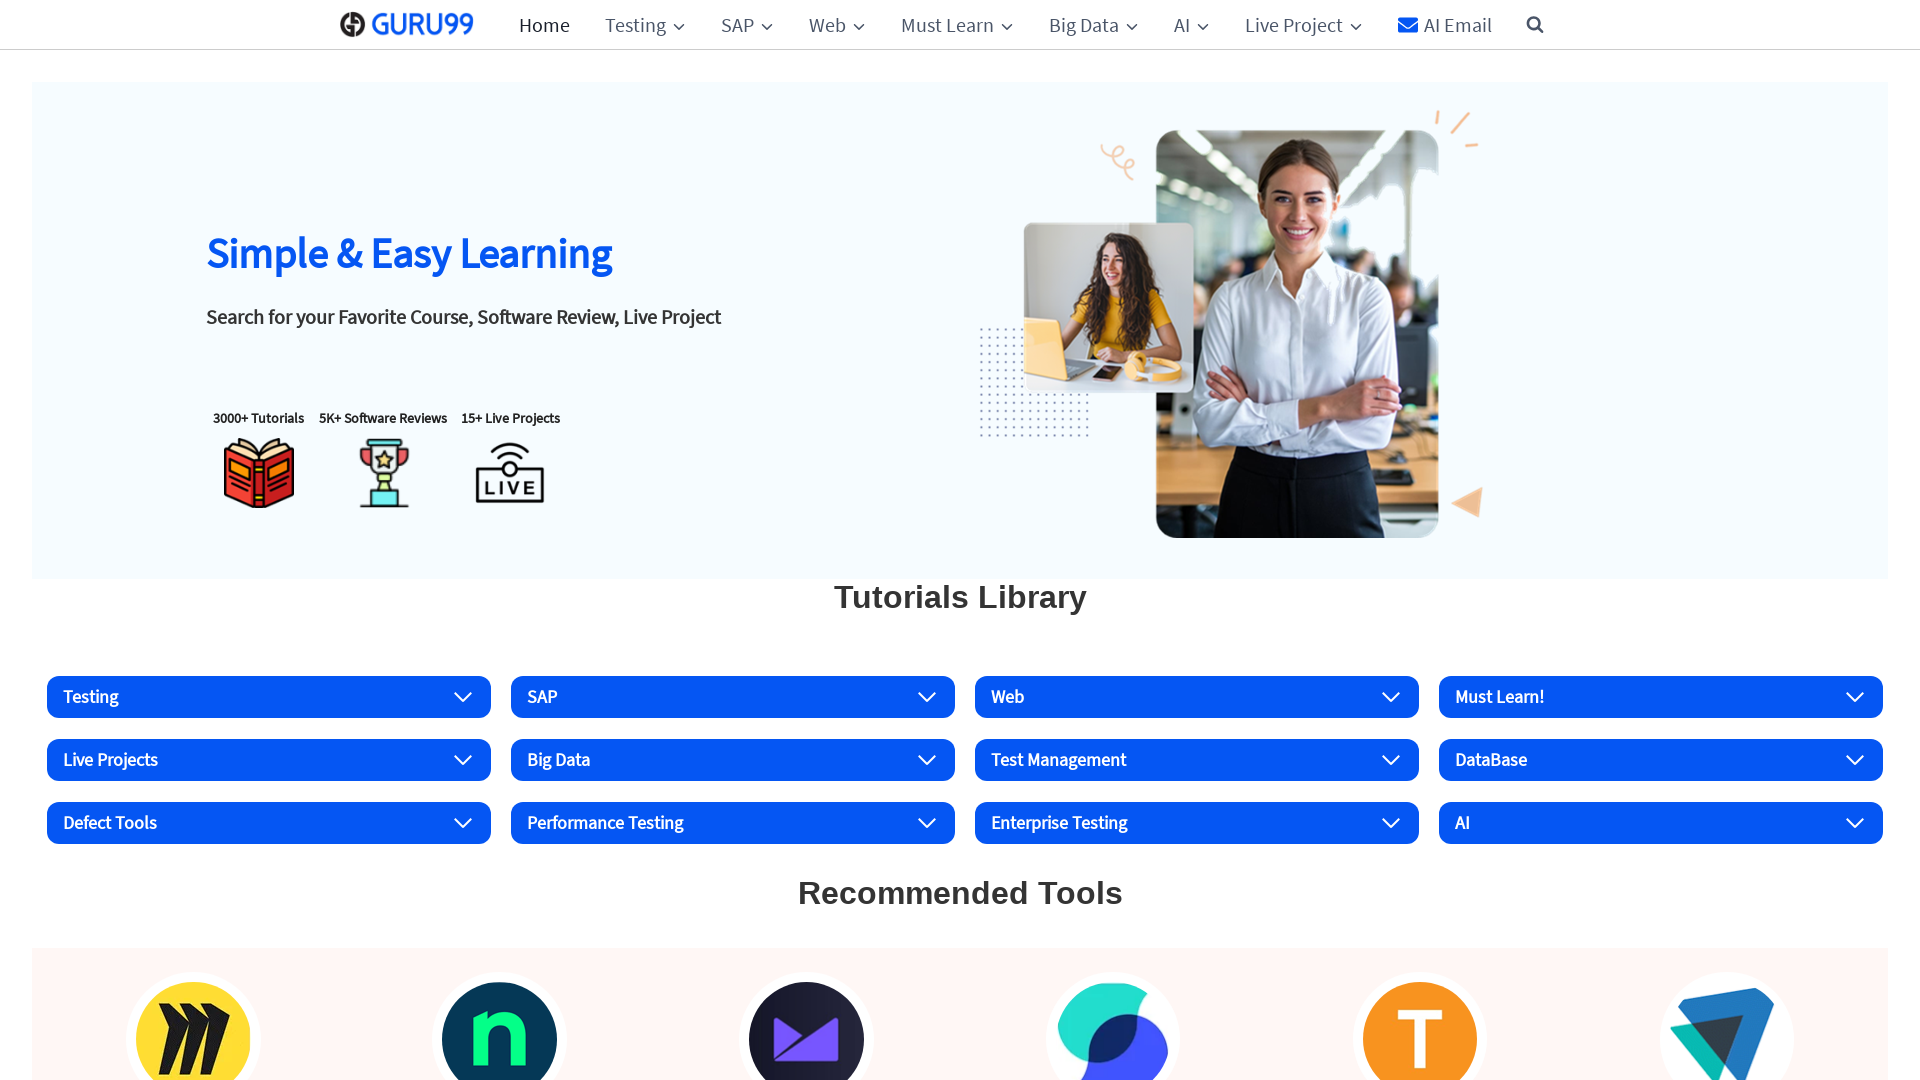